Solves a math problem on a web form by calculating a mathematical function, filling in the answer, selecting checkboxes and radio buttons, then submitting the form

Starting URL: http://suninjuly.github.io/math.html

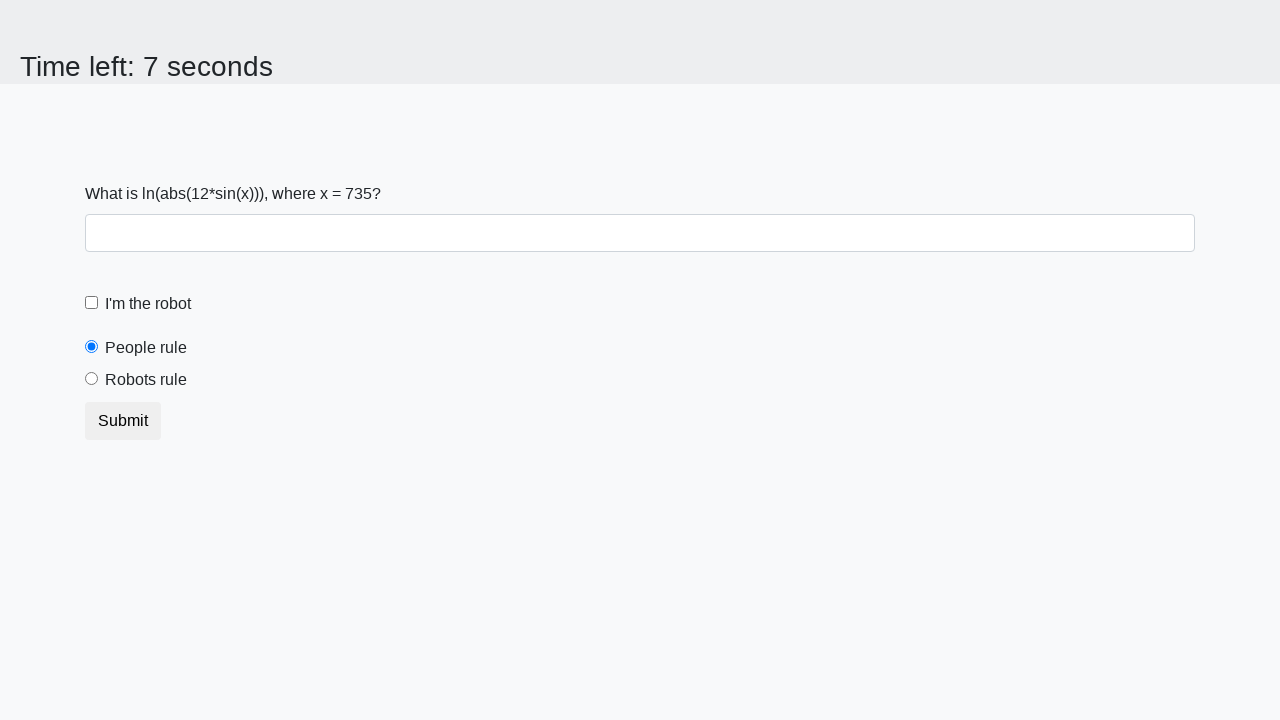

Located the x value input element
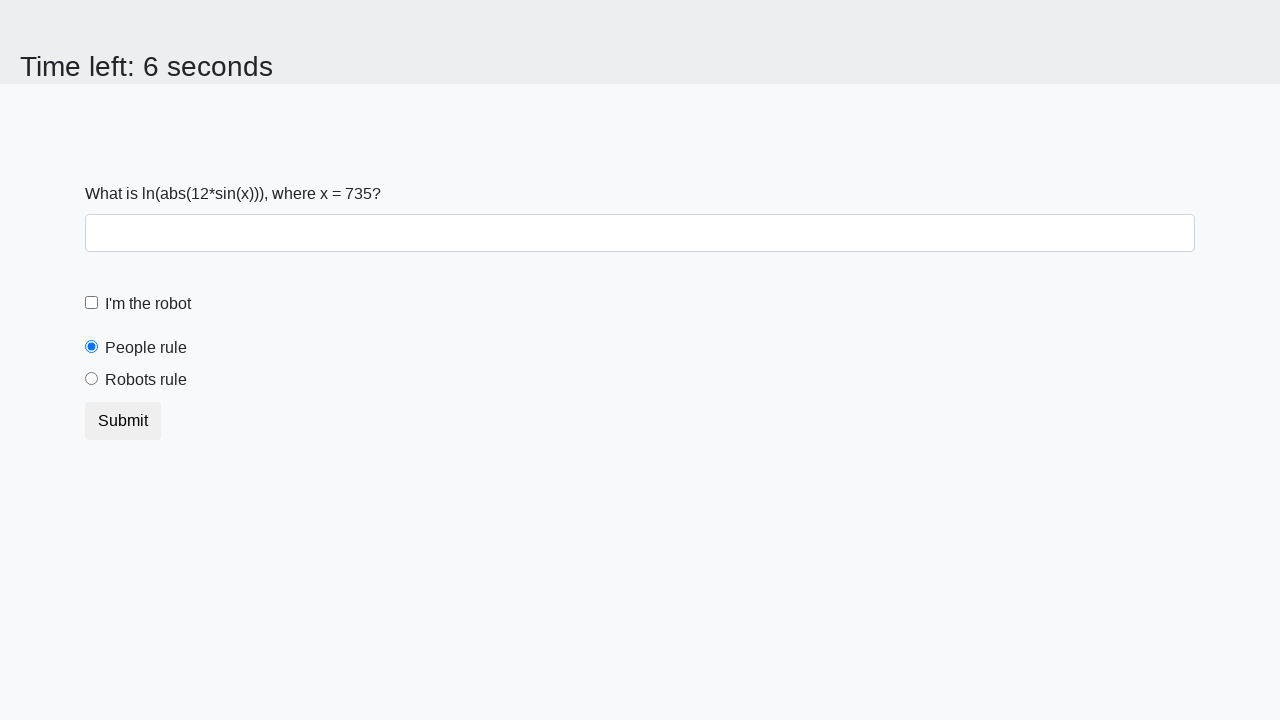

Retrieved x value from the page
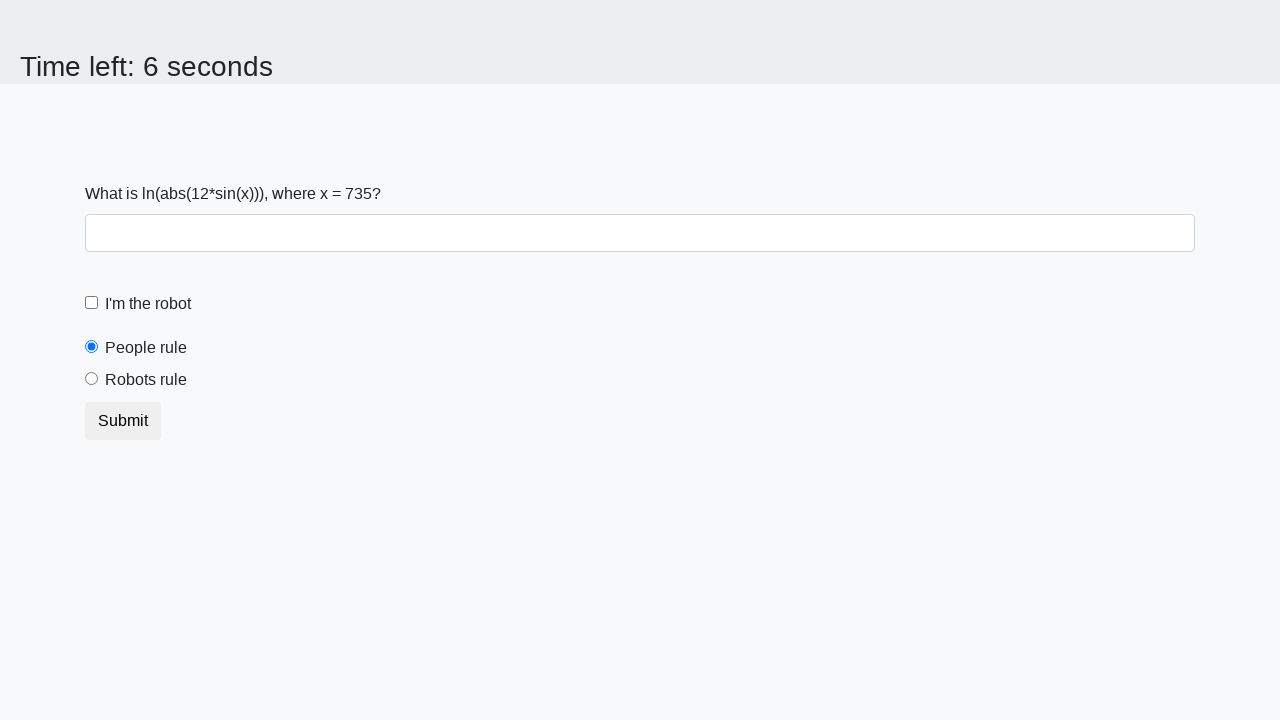

Calculated the mathematical function result using the formula log(abs(12*sin(x)))
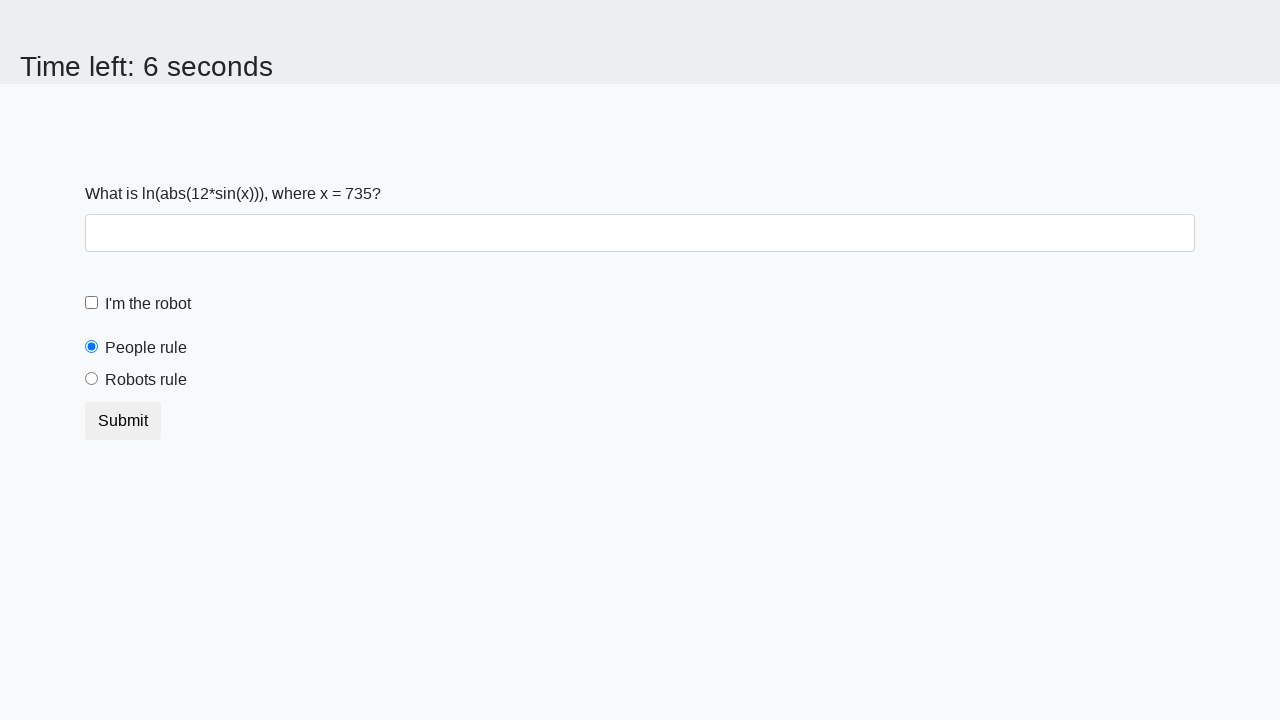

Filled the answer field with the calculated value on #answer
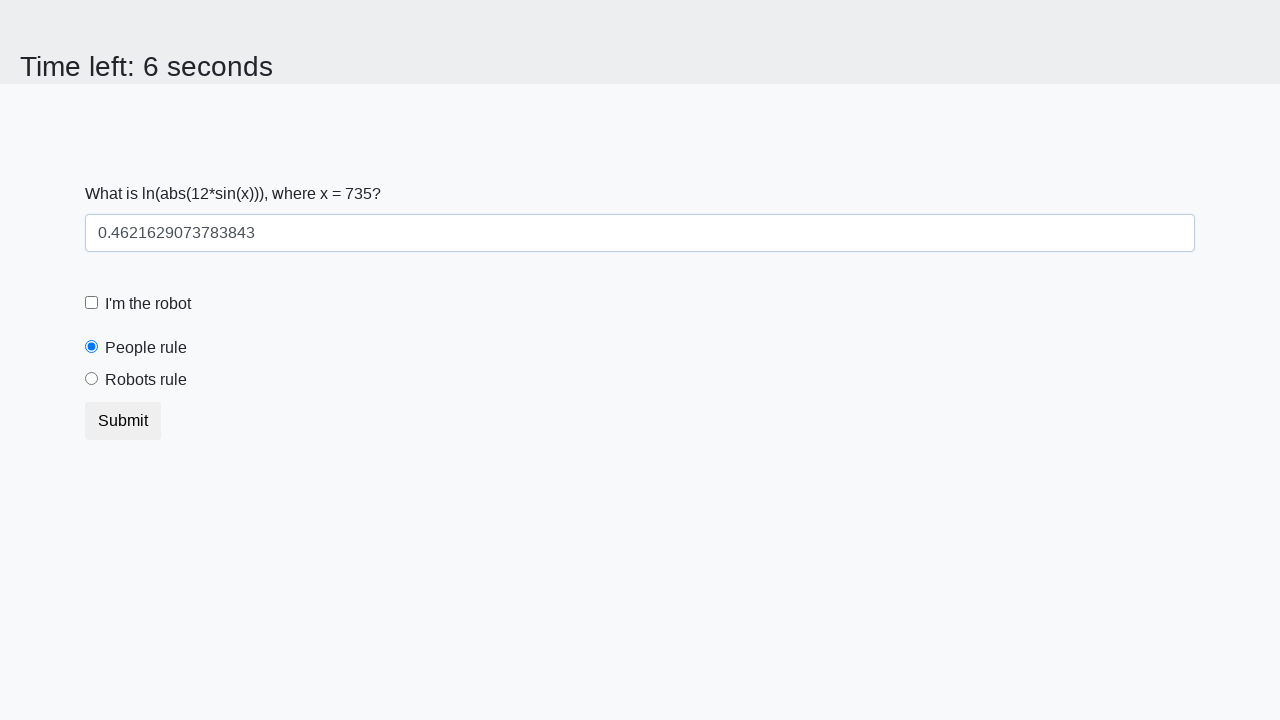

Clicked the robot checkbox at (92, 303) on #robotCheckbox
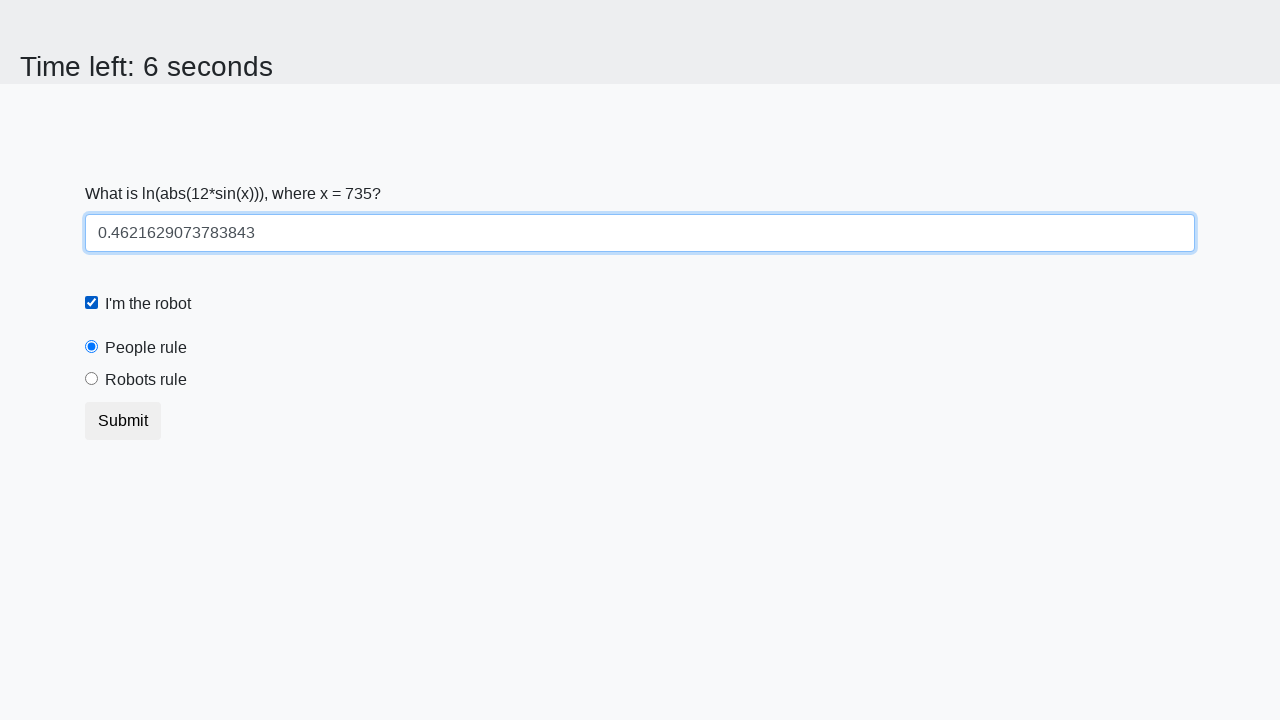

Selected the 'Robots rule!' radio button at (92, 379) on #robotsRule
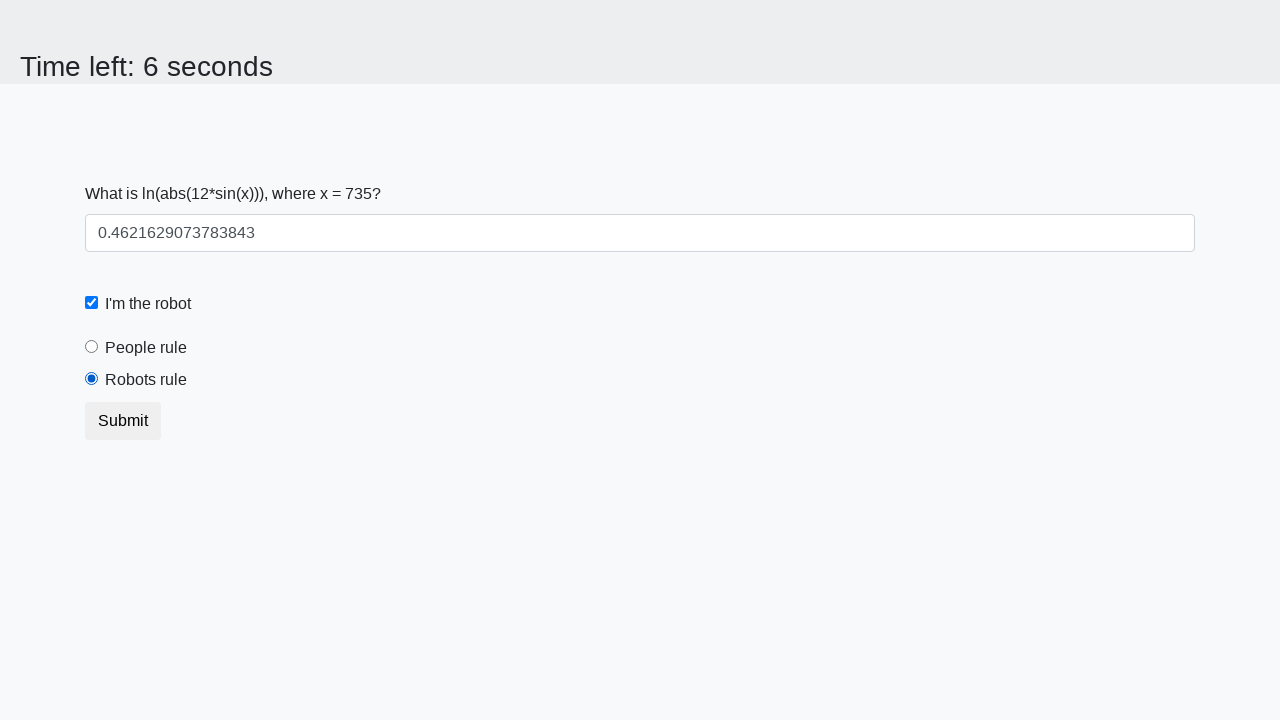

Clicked the submit button to submit the form at (123, 421) on .btn-default
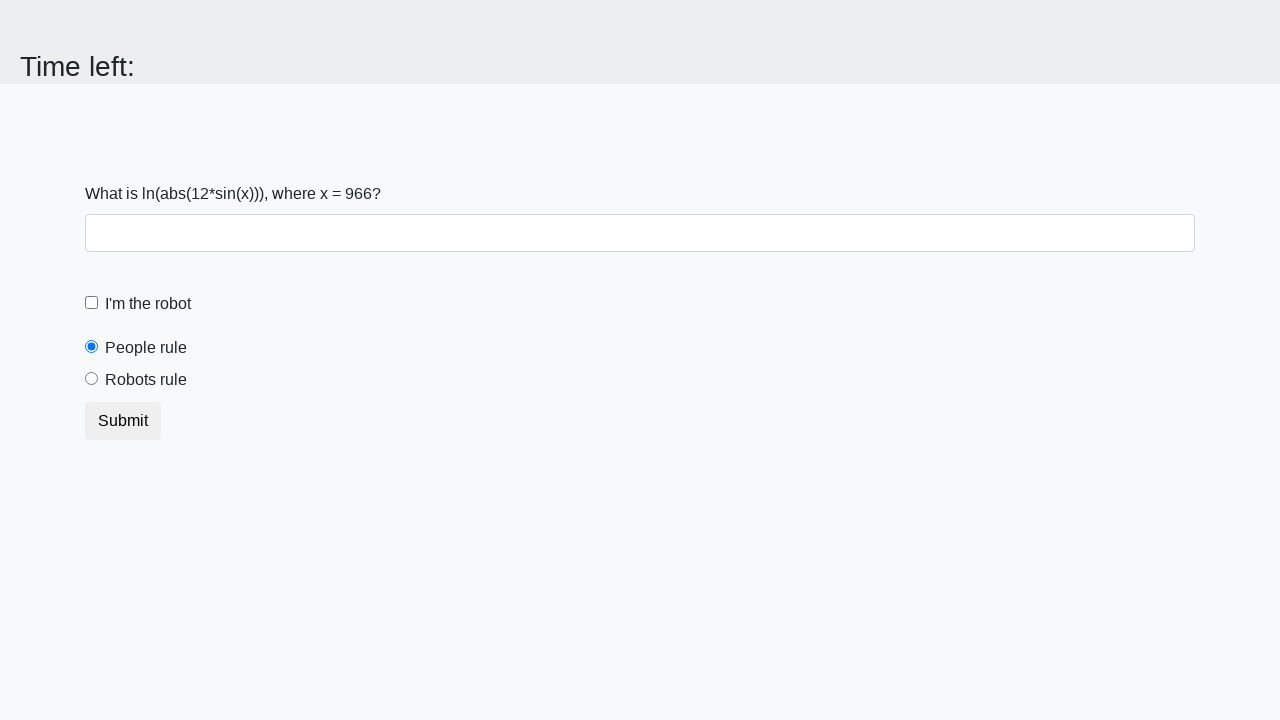

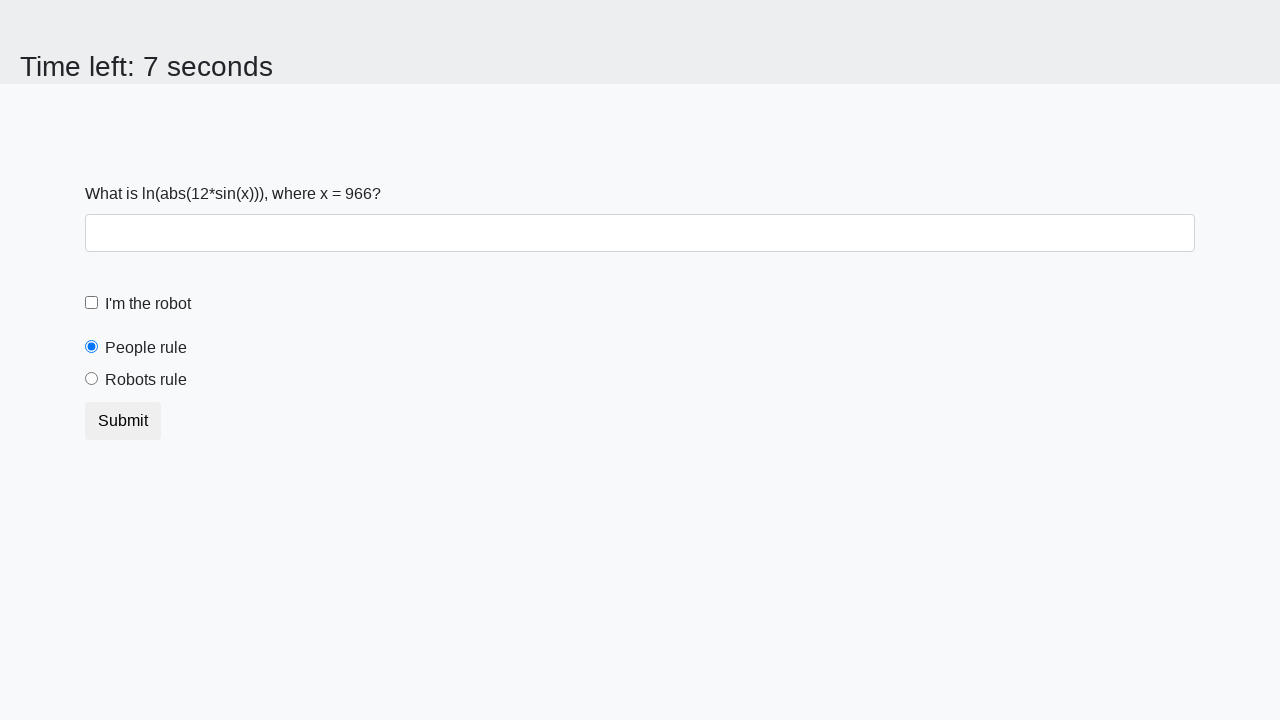